Tests a math problem solving form by reading two numbers, calculating their sum, and selecting the result from a dropdown menu

Starting URL: http://suninjuly.github.io/selects2.html

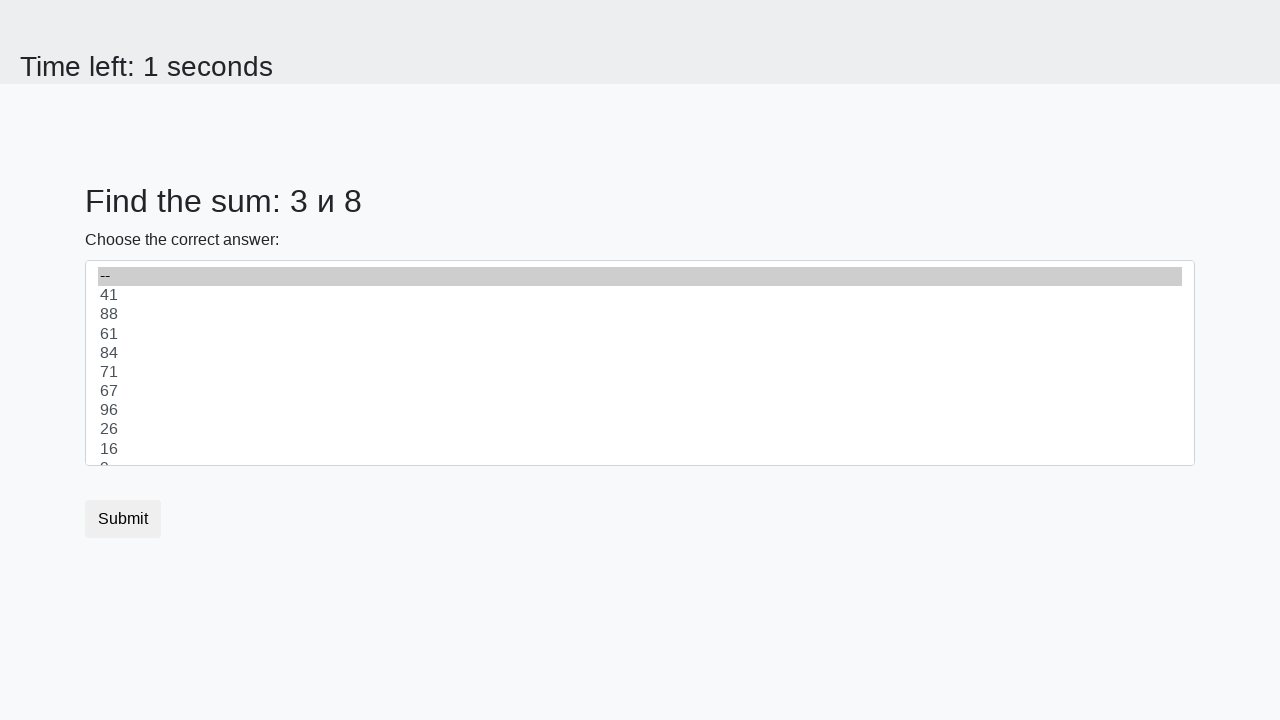

Read first number from #num1 element
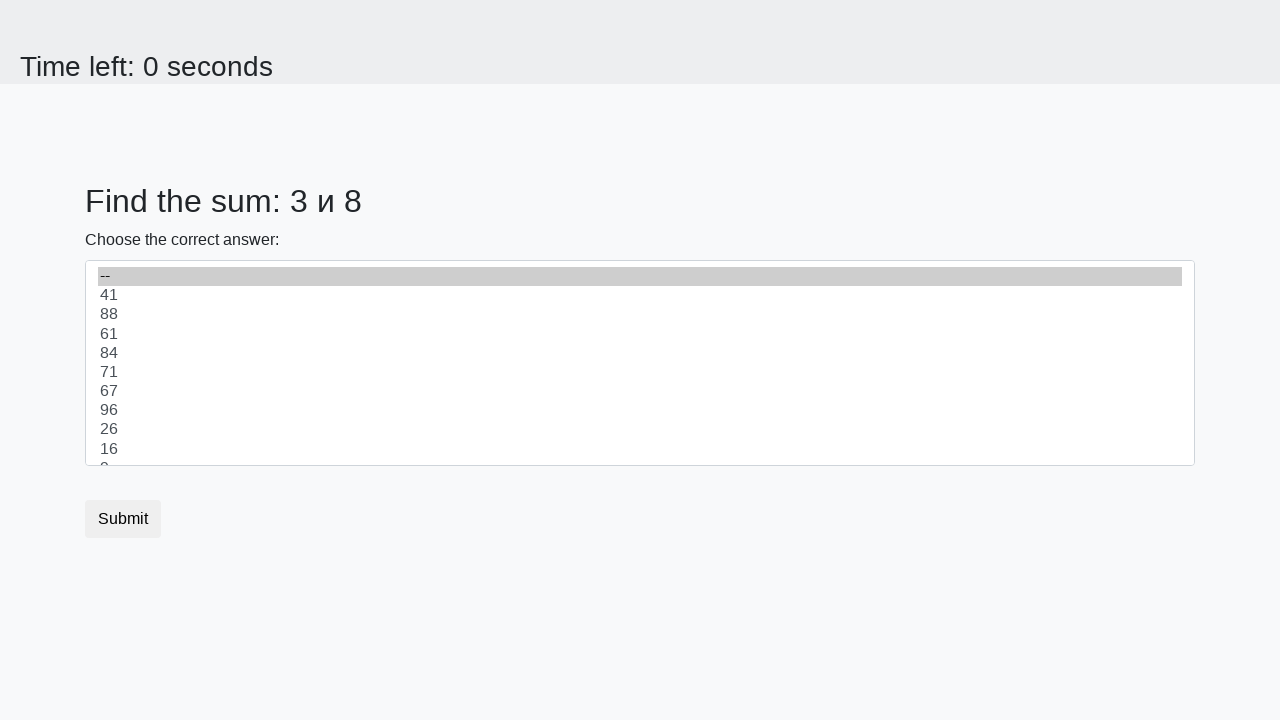

Read second number from #num2 element
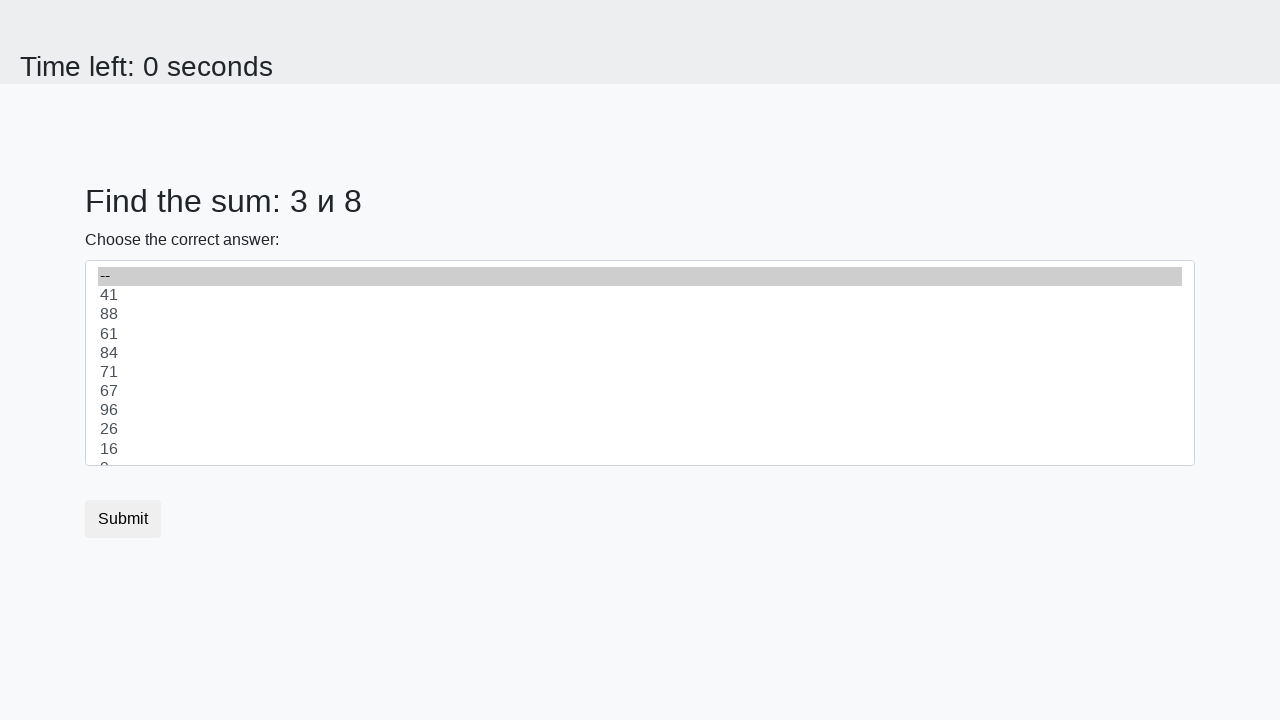

Calculated sum: 3 + 8 = 11
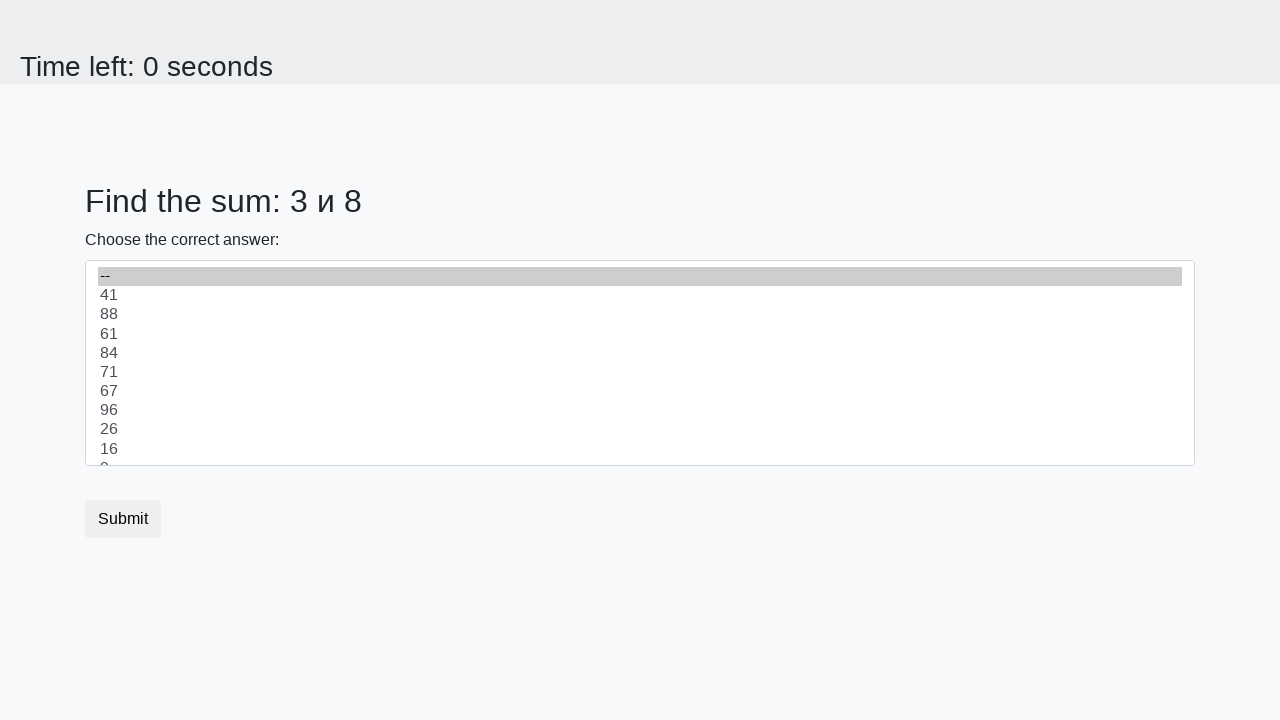

Selected result '11' from dropdown menu on #dropdown
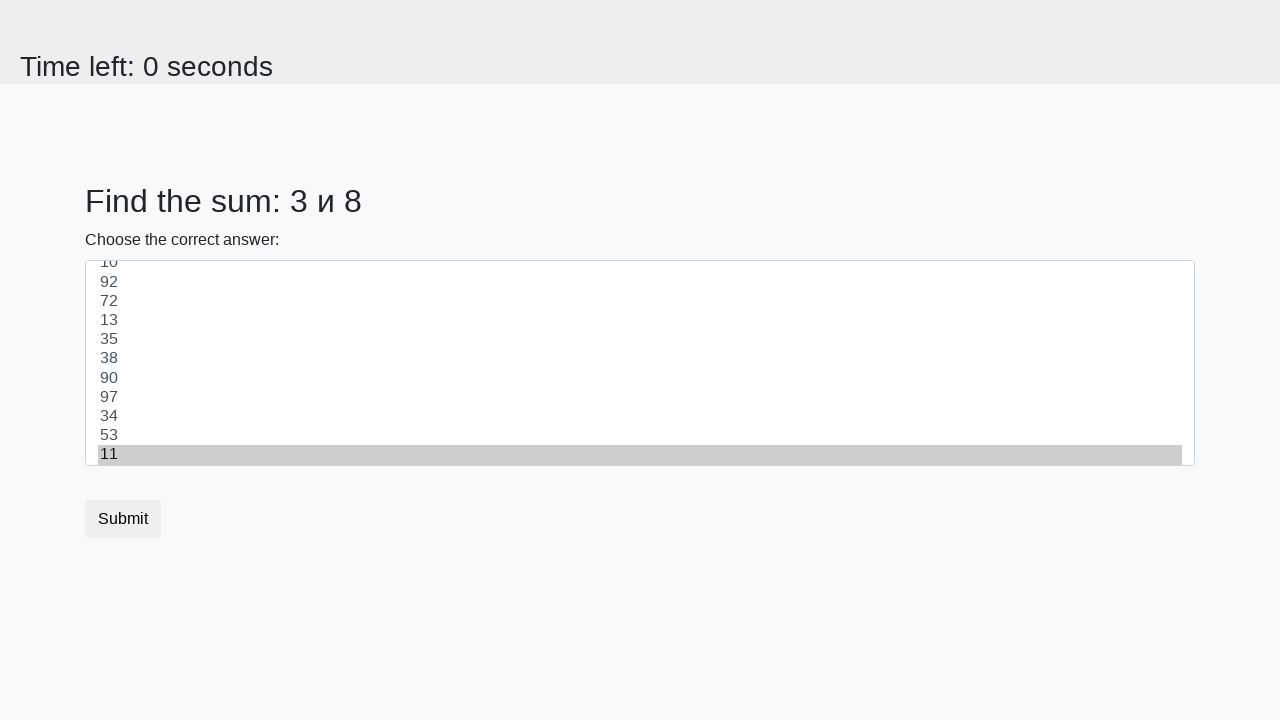

Clicked submit button to submit the form at (123, 519) on button
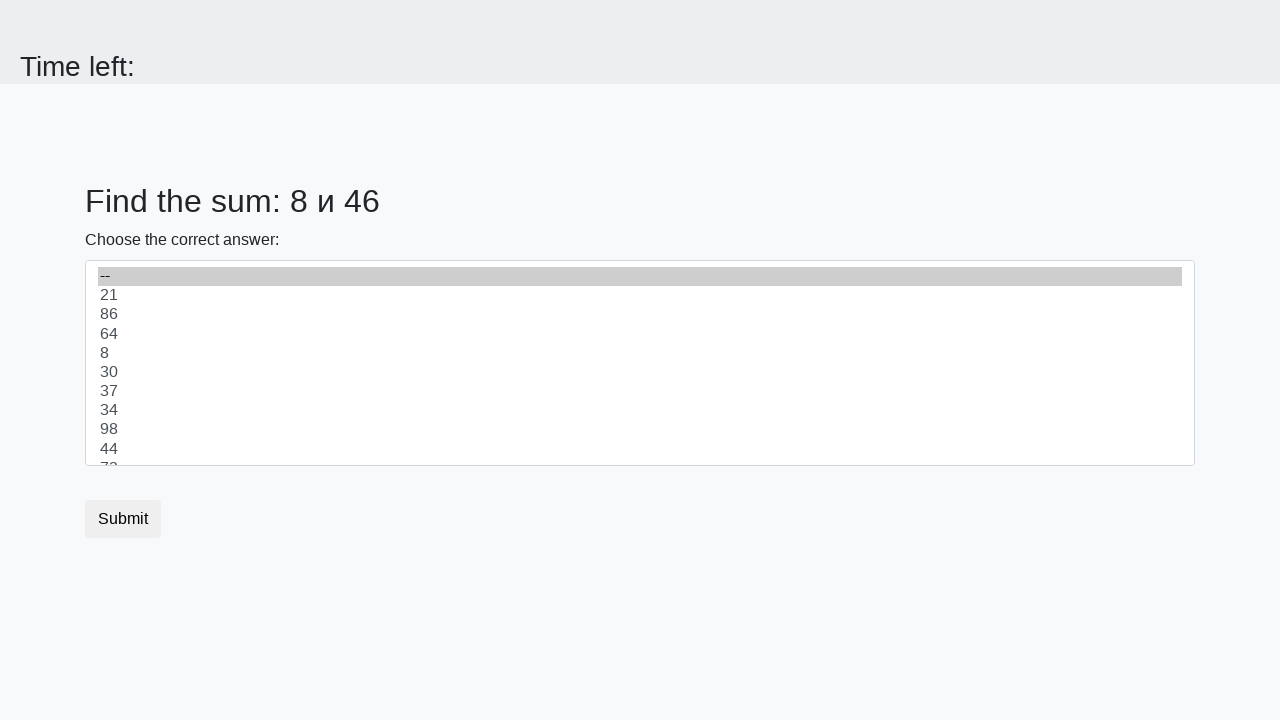

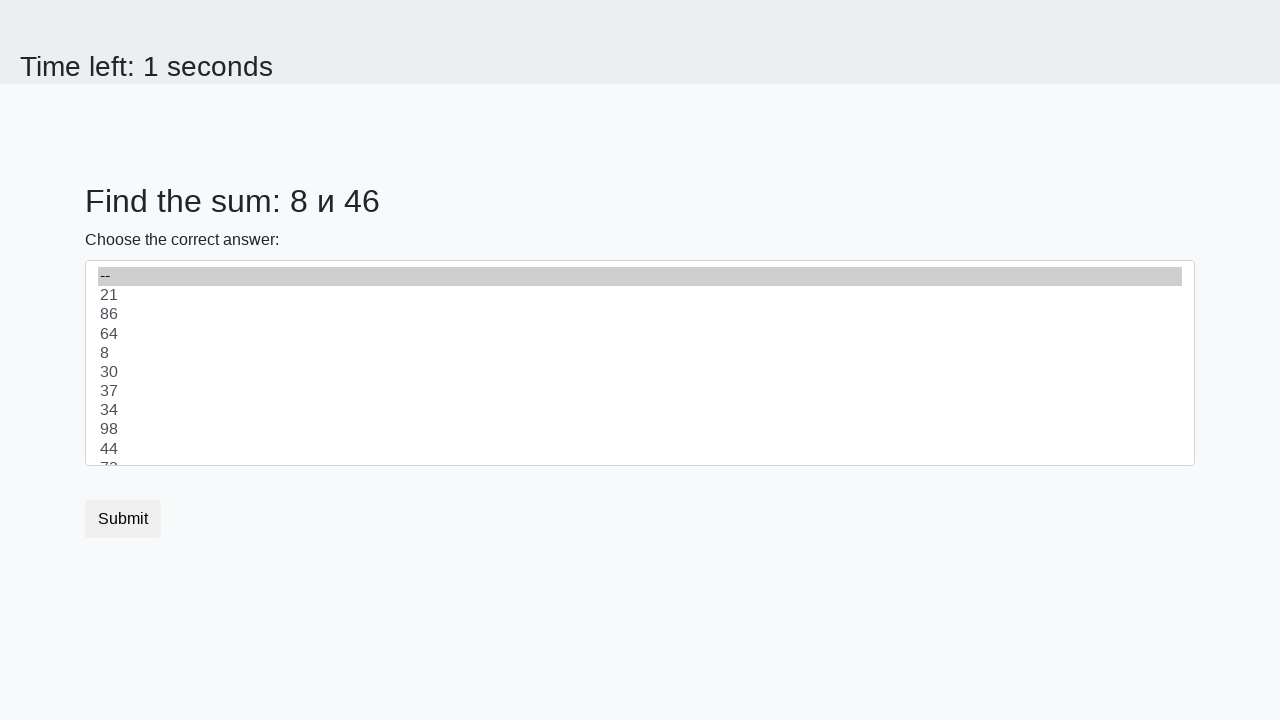